Navigates to a Latvian classifieds website and clicks on the cars section to view available car categories

Starting URL: http://ss.lv

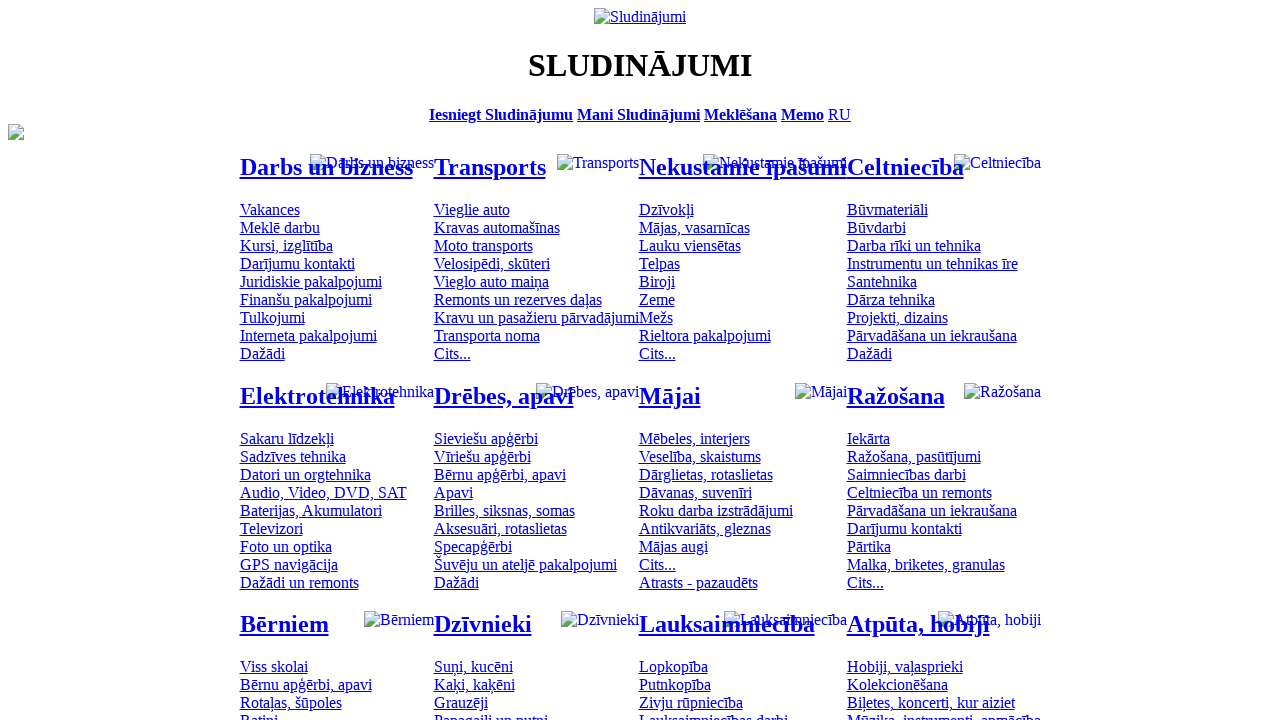

Navigated to Latvian classifieds website (ss.lv)
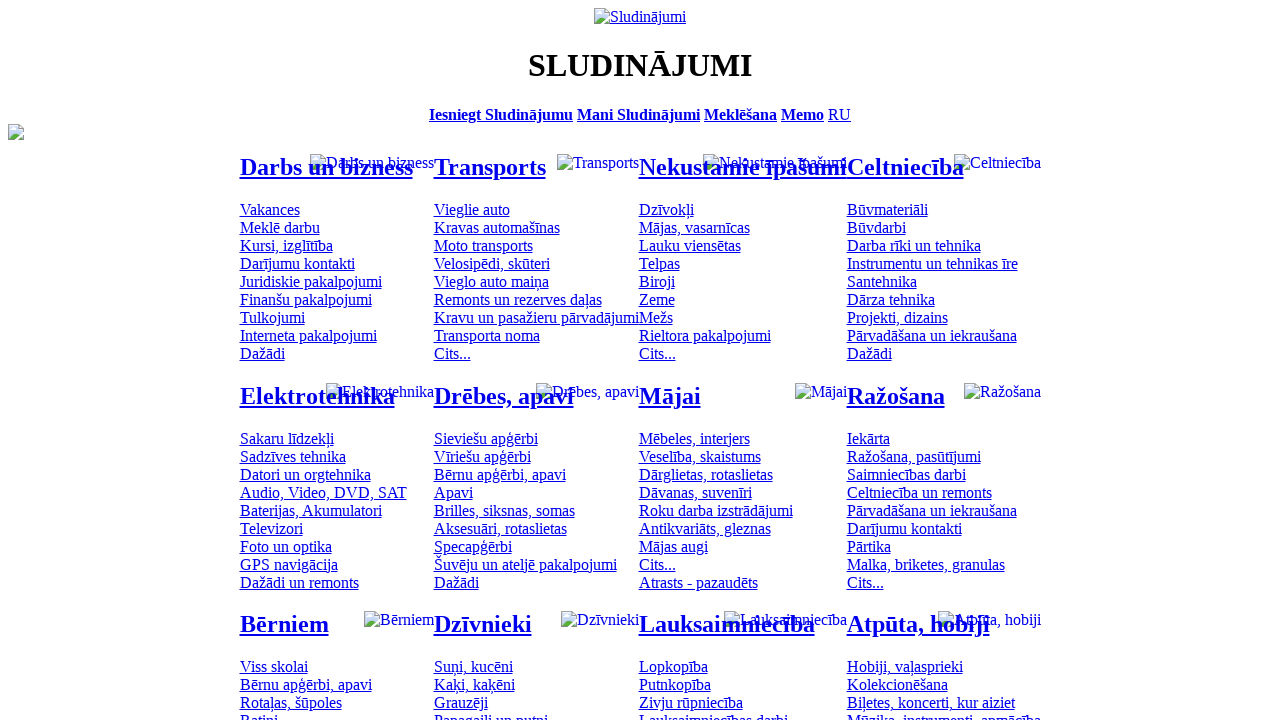

Clicked on cars/vehicles section at (472, 209) on #mtd_97
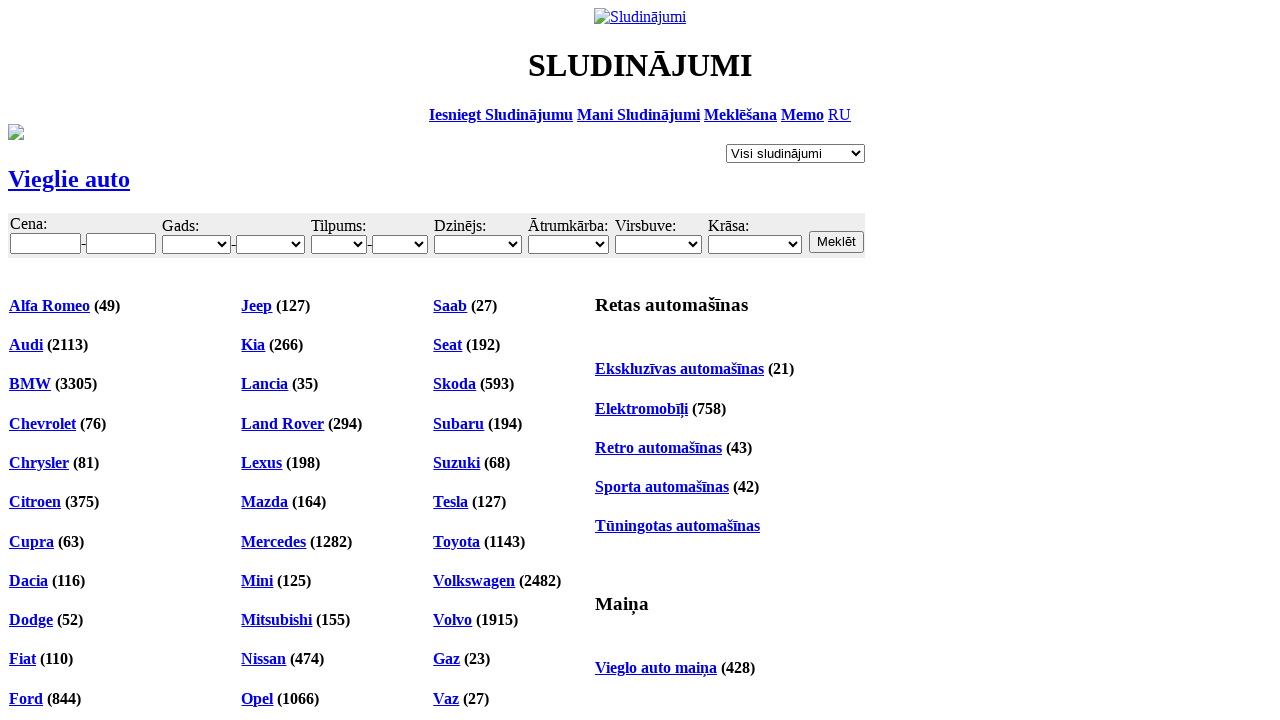

Filter form with car categories loaded
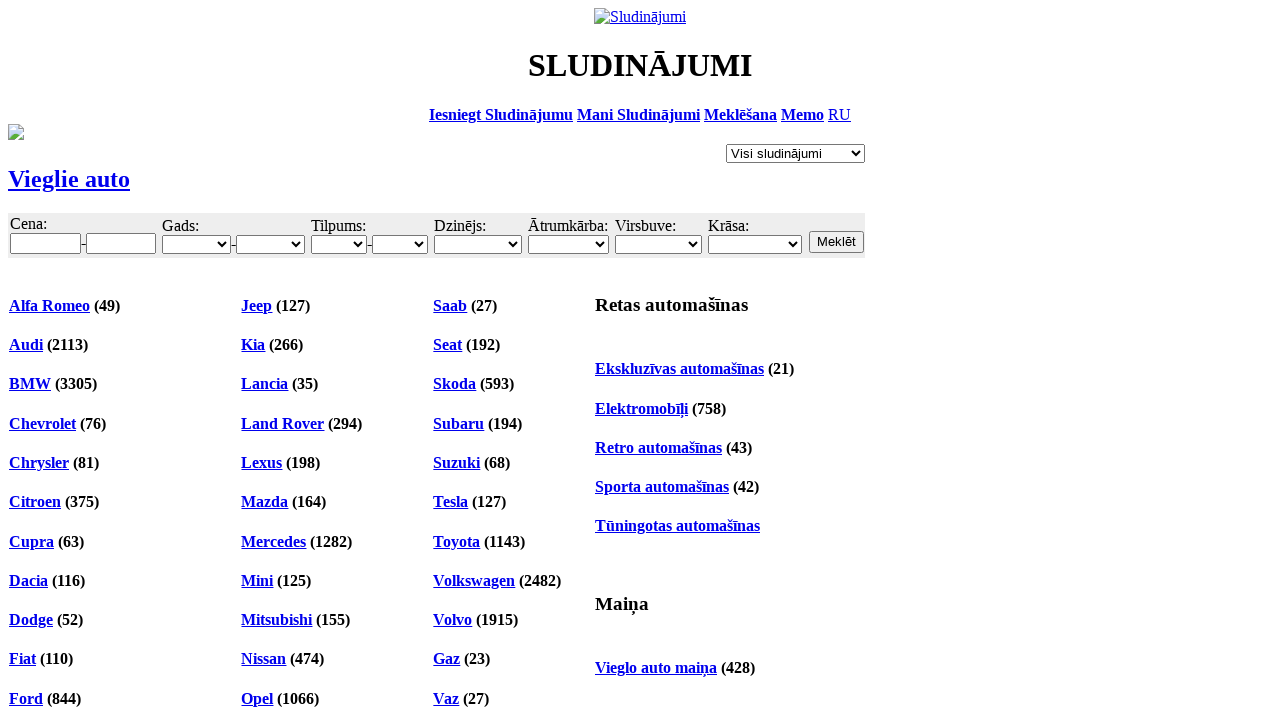

Verified that car category links are present in the filter form
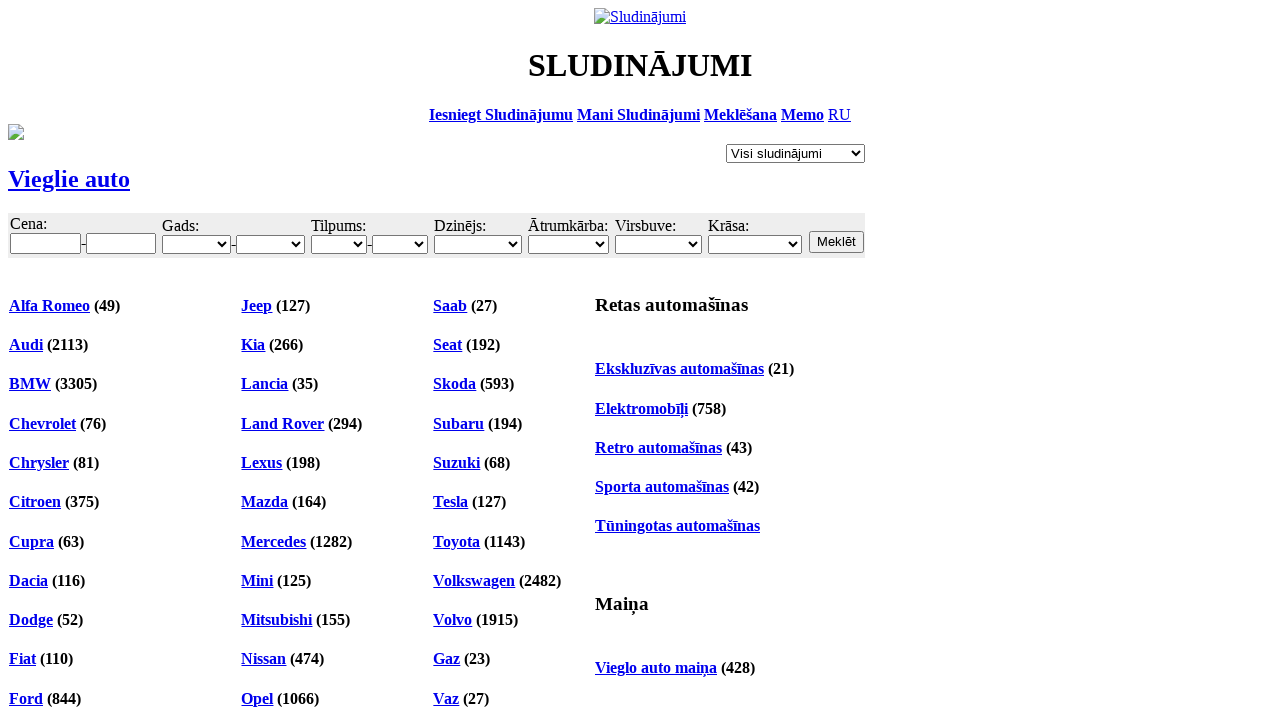

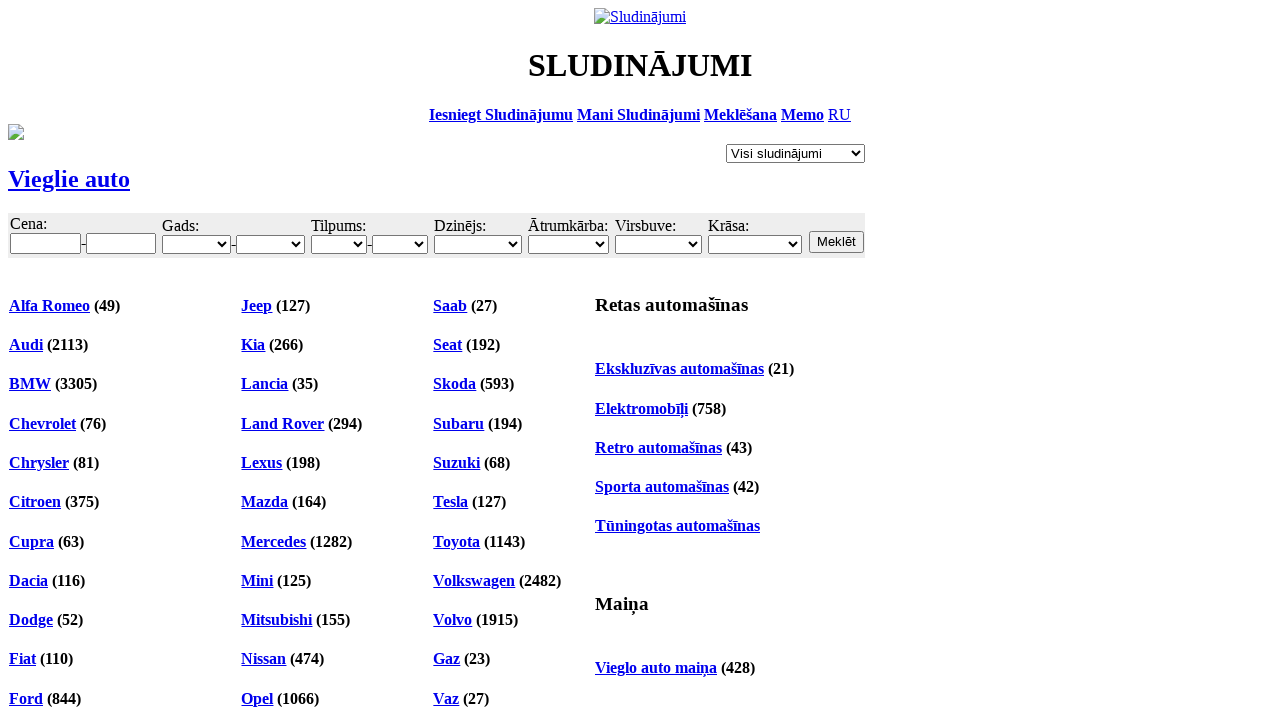